Tests element invisibility after clicking start button and verifying button becomes hidden

Starting URL: https://automationfc.github.io/dynamic-loading/

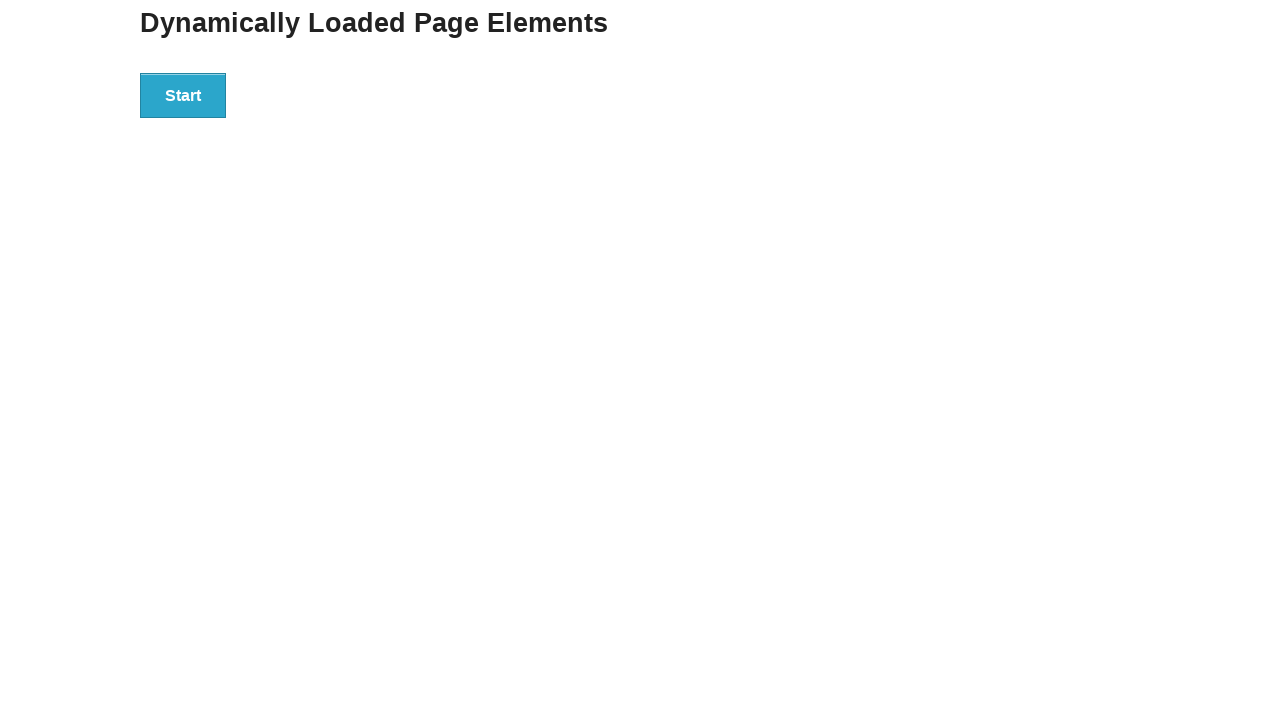

Clicked the start button at (183, 95) on div#start button
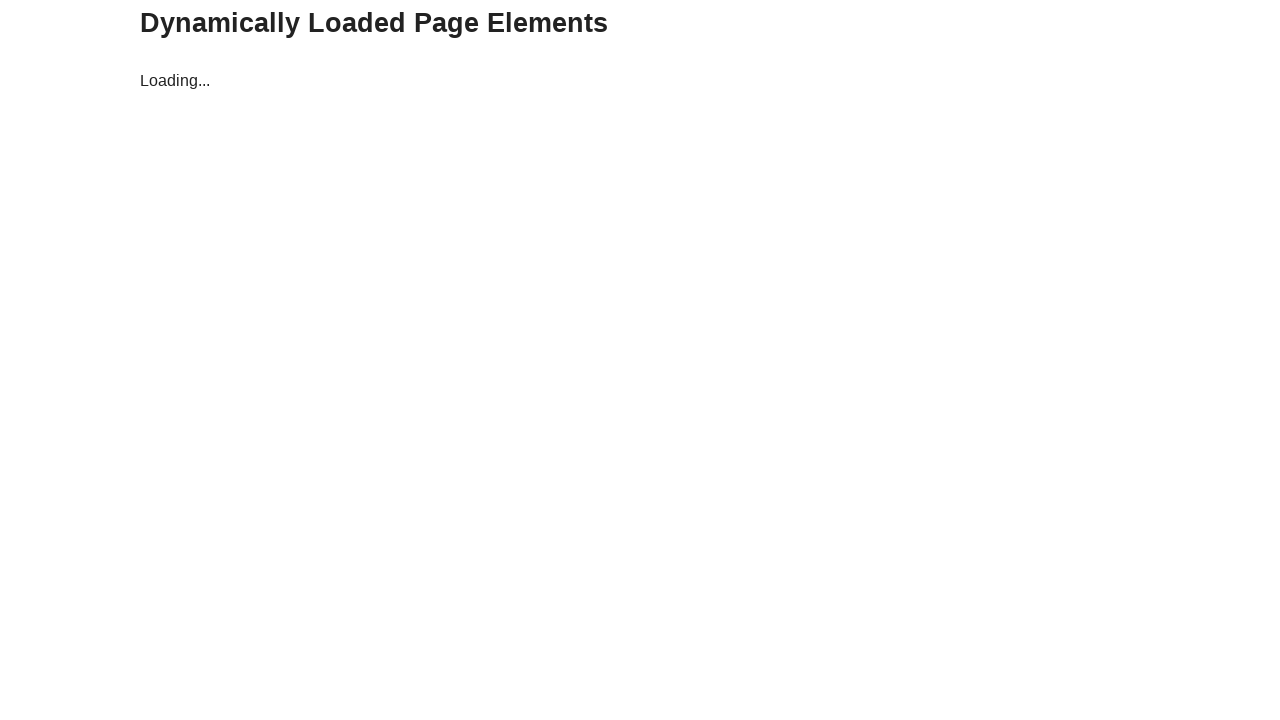

Waited for start button to become hidden
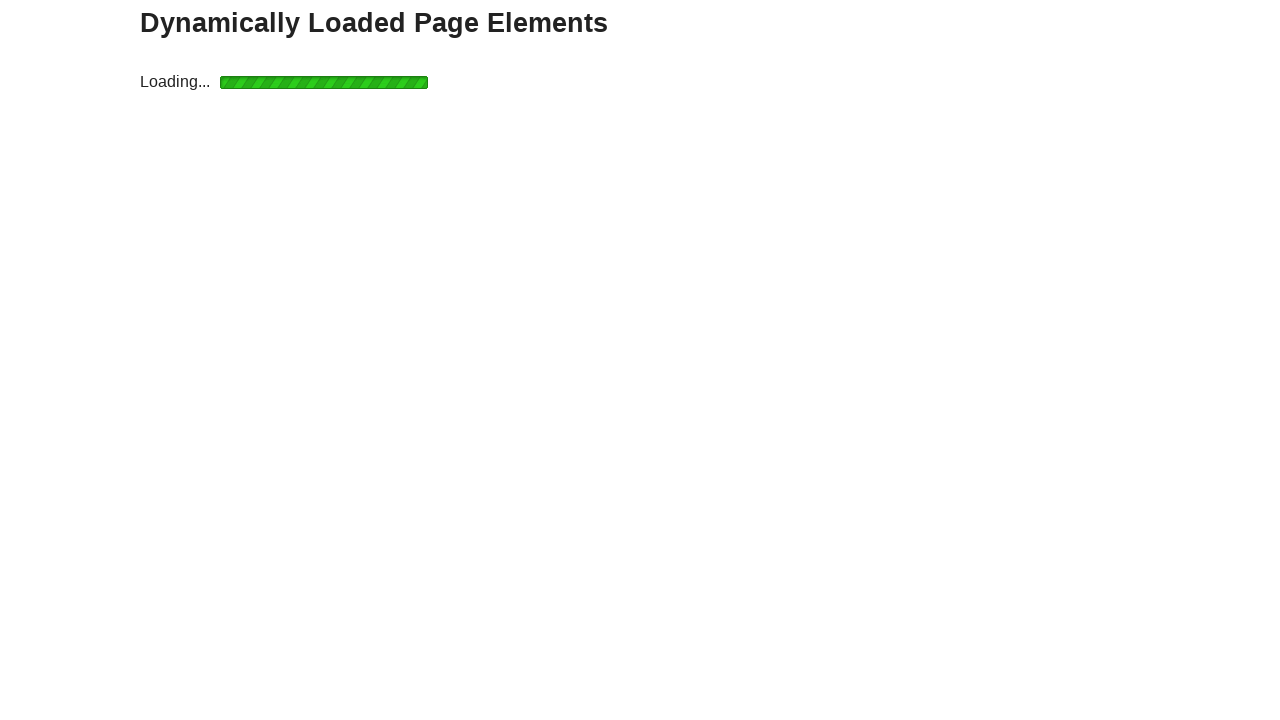

Verified that the start button is not visible
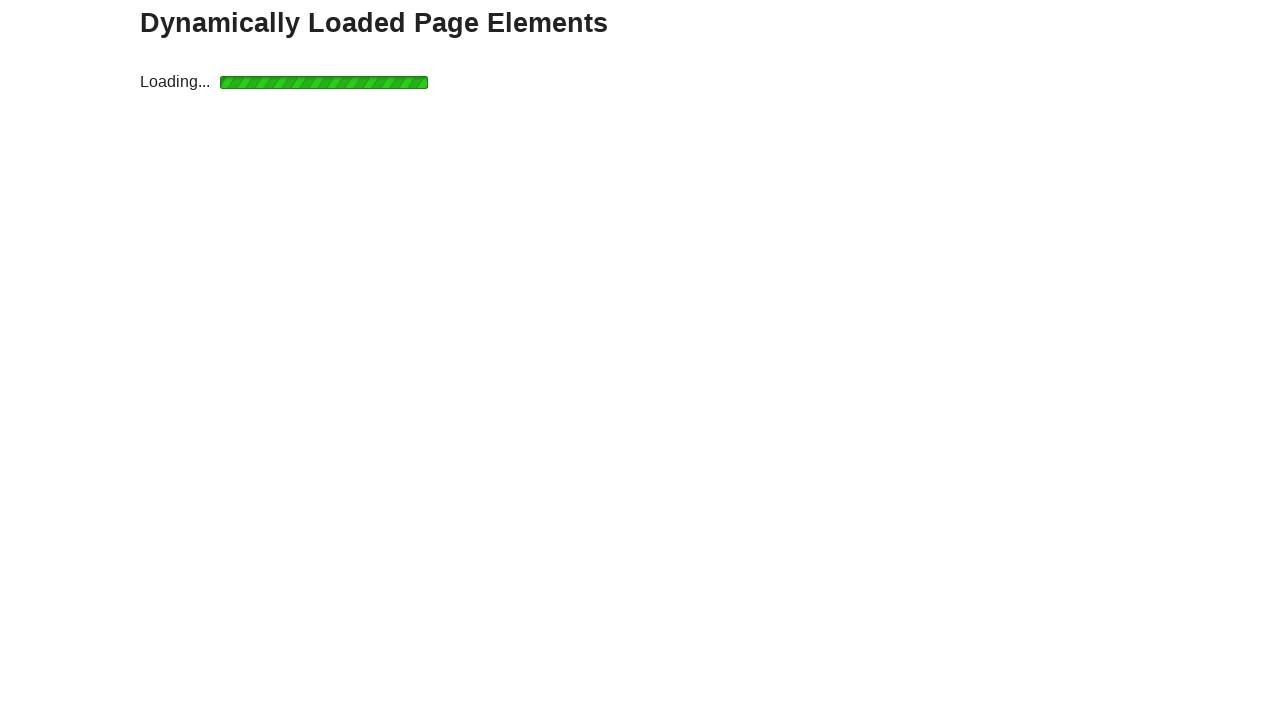

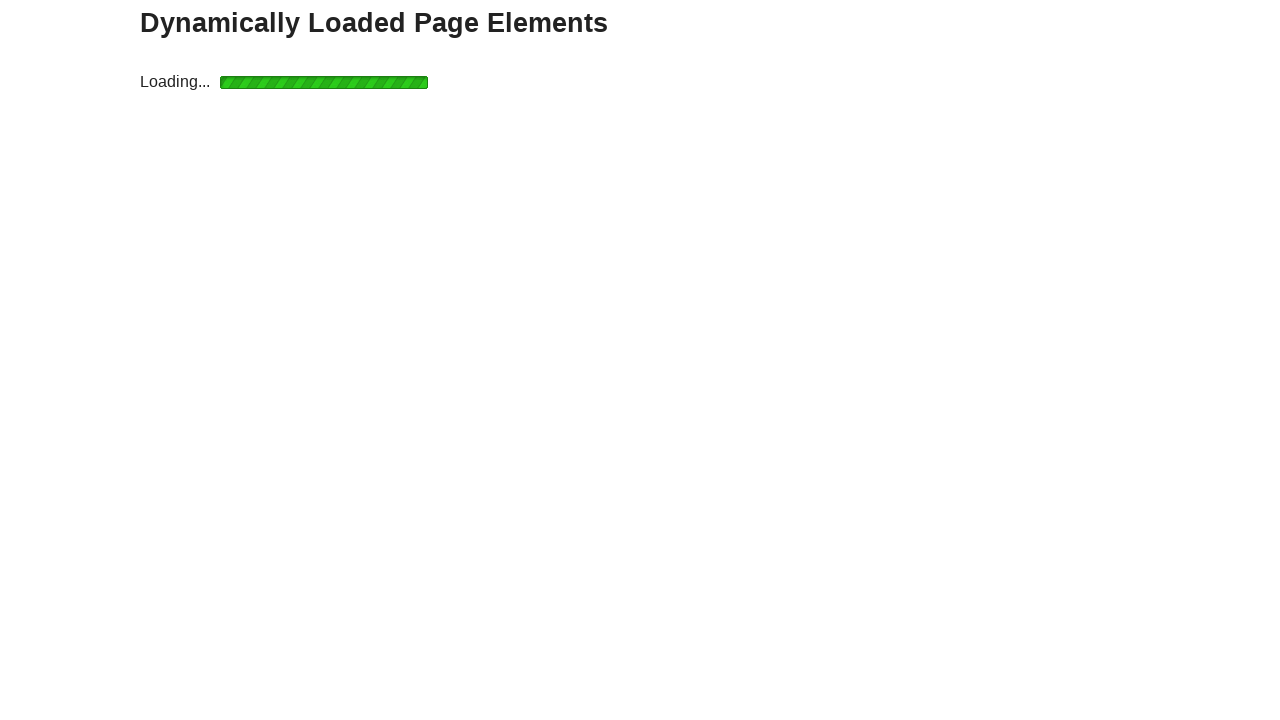